Tests hover functionality by hovering over an image to reveal hidden text and clicking view profile link

Starting URL: https://the-internet.herokuapp.com/hovers

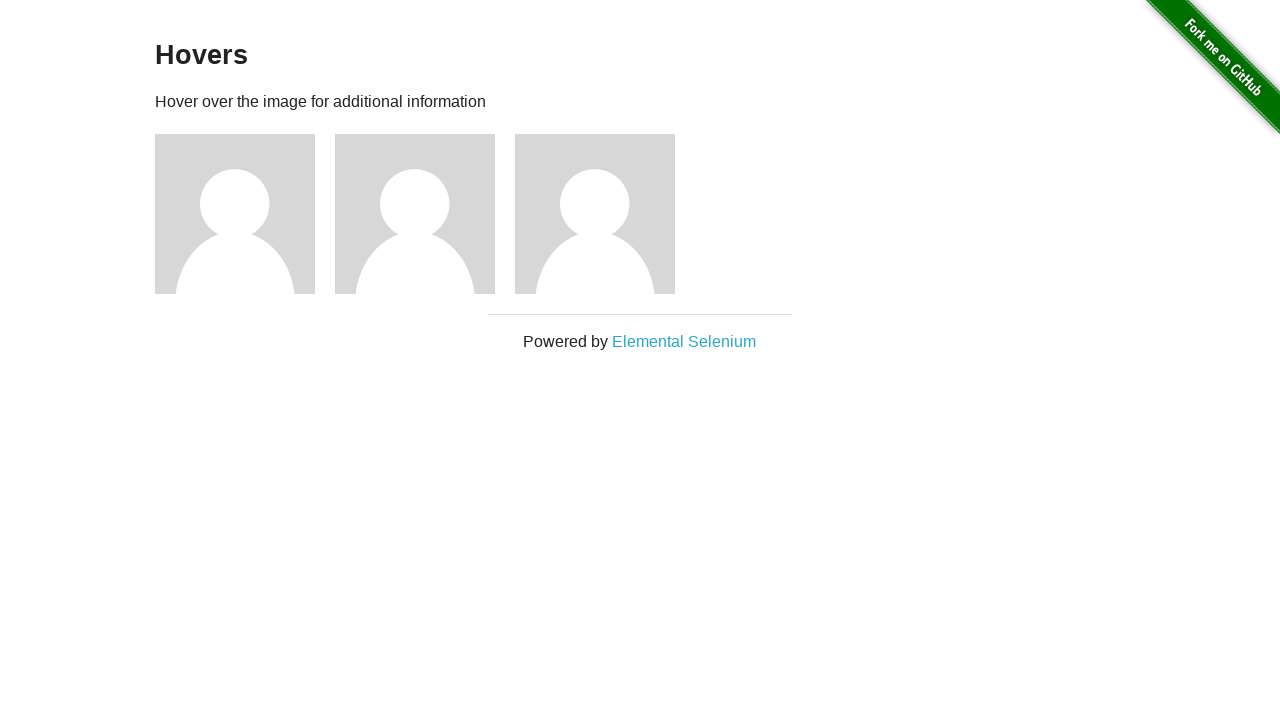

Hovered over the third image to reveal hidden text at (235, 214) on .example .figure:nth-child(3) img
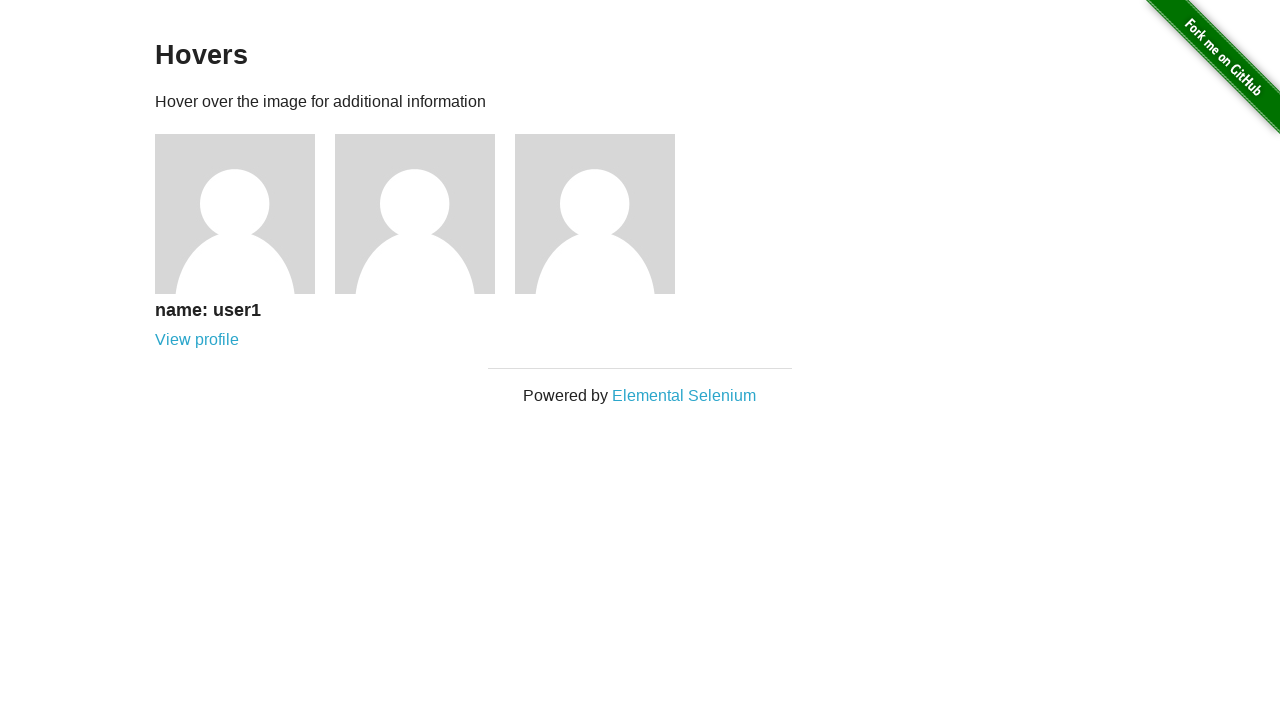

Located user text element after hover
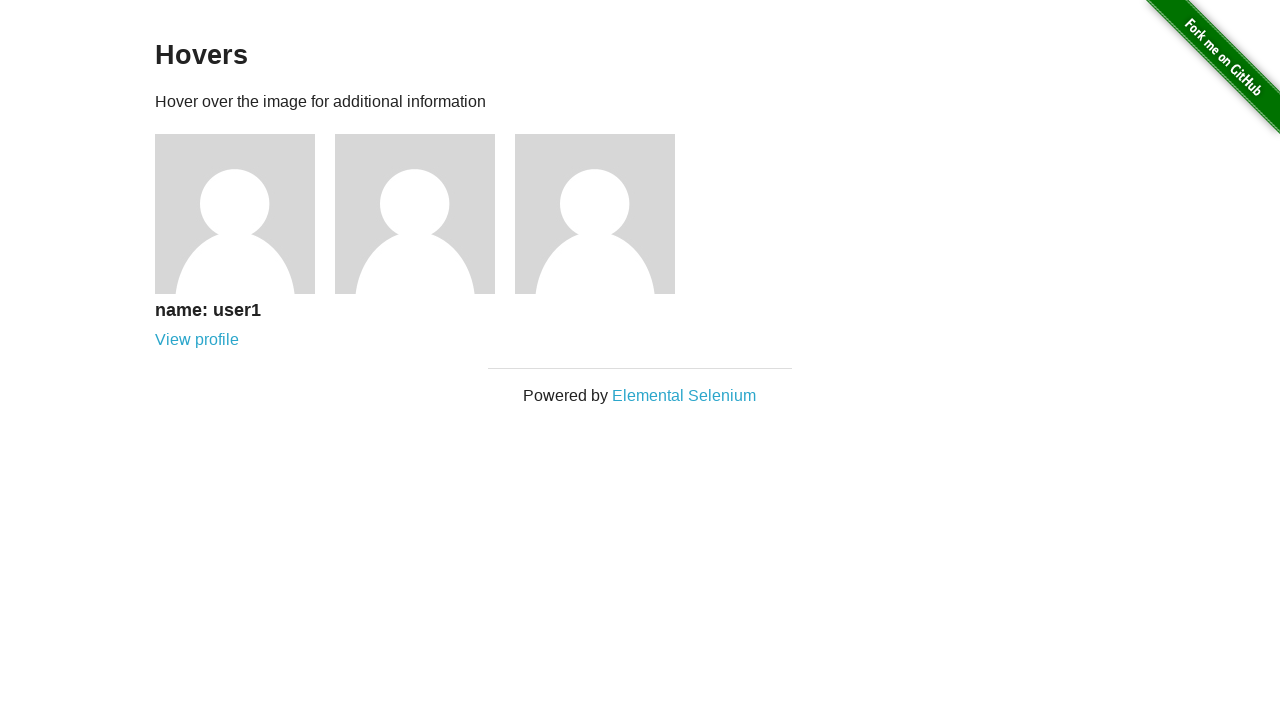

Verified user text is visible
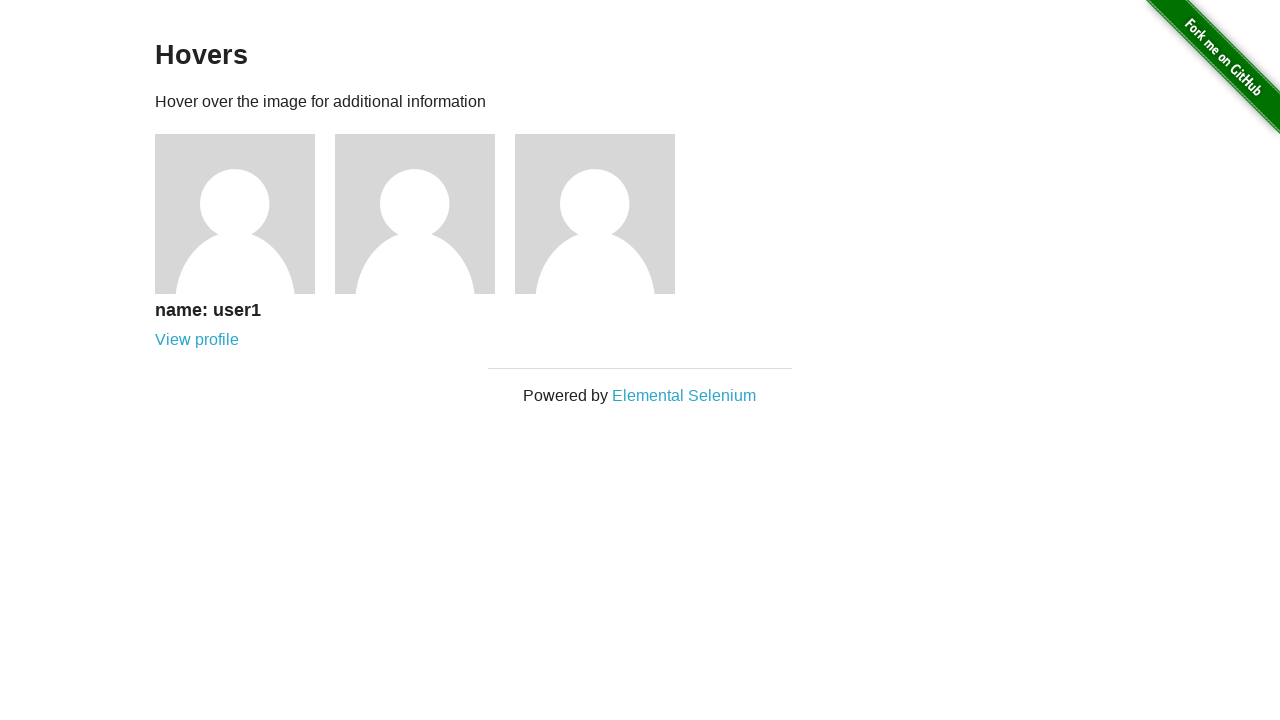

Verified user text contains 'user1'
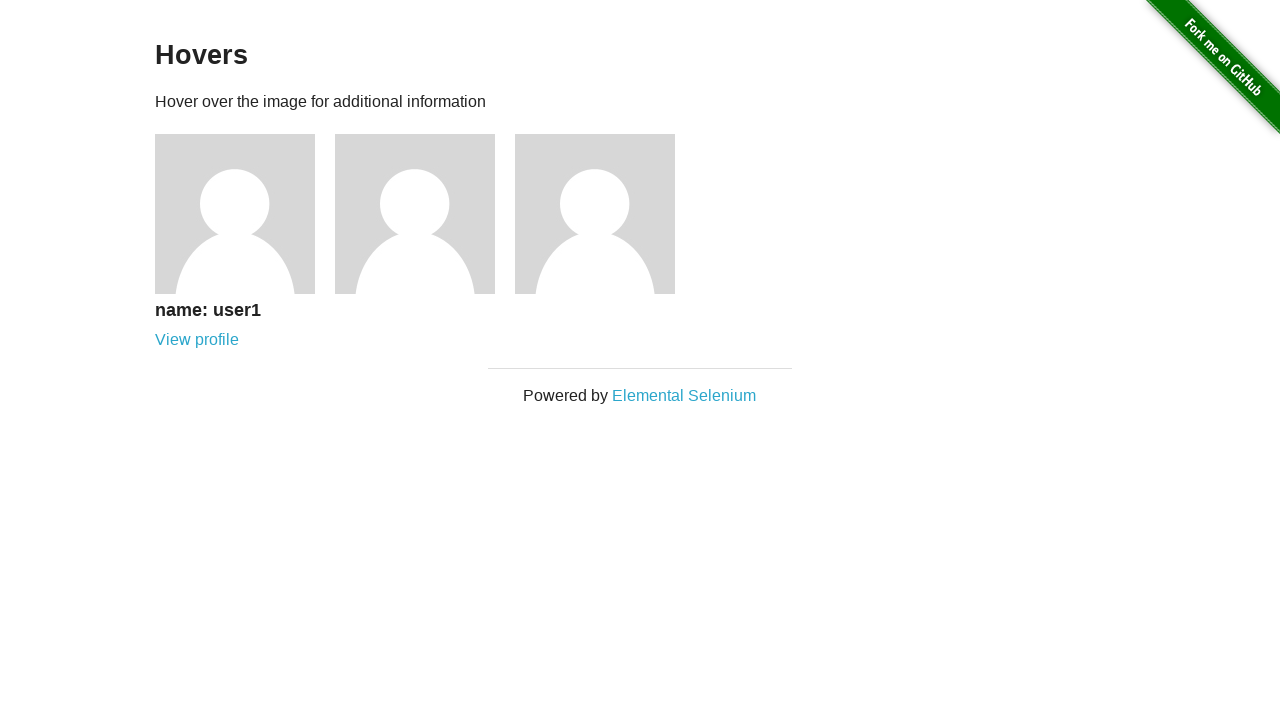

Clicked View profile link at (197, 340) on text=View profile
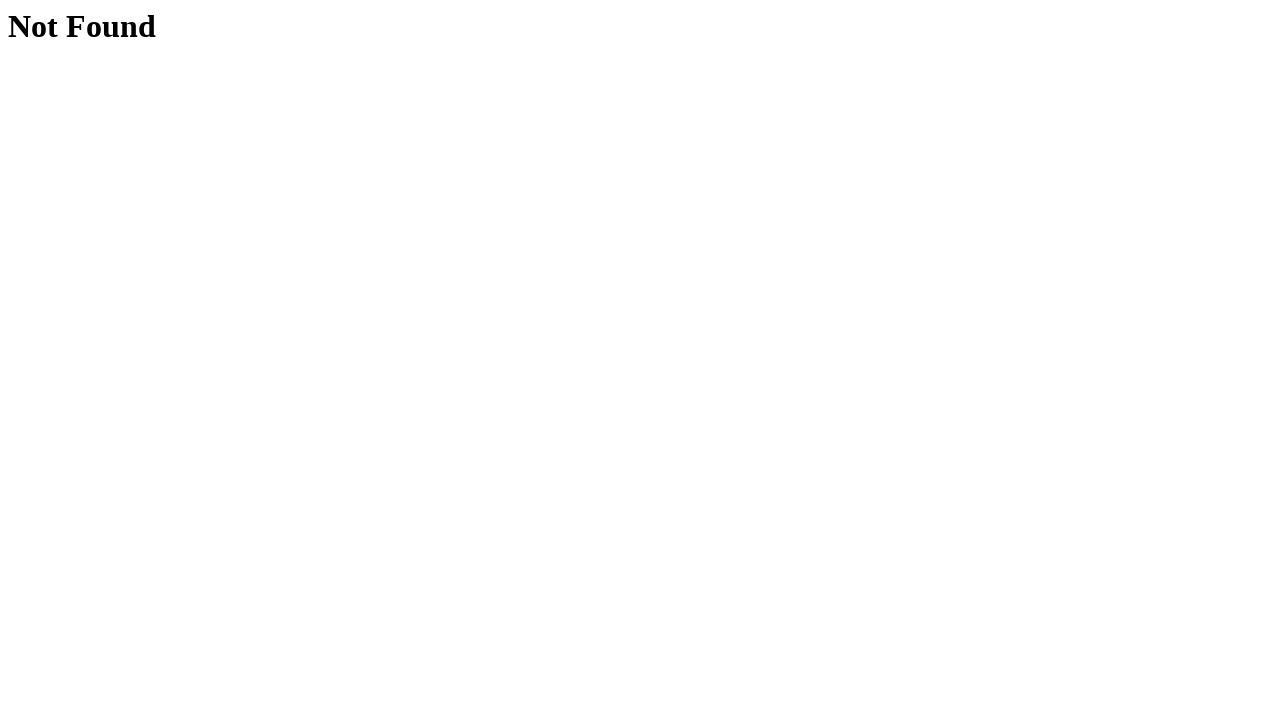

Waited for heading element to load on profile page
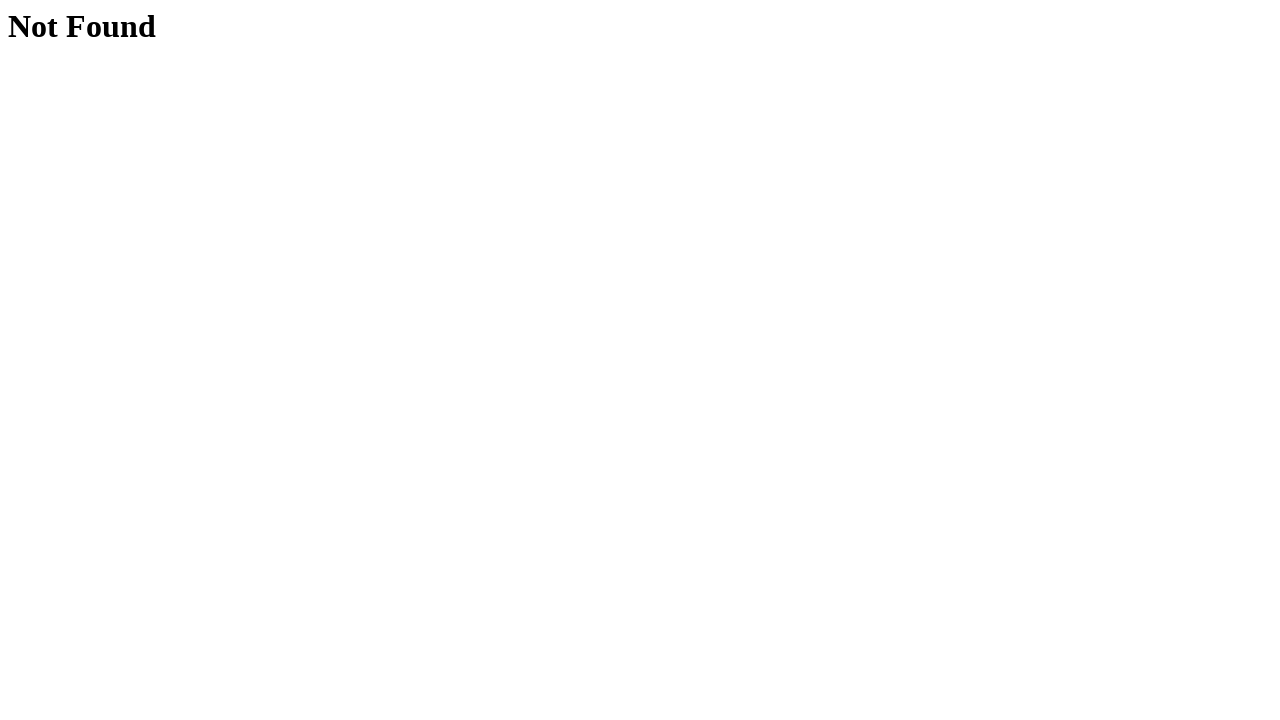

Verified 'Not Found' heading is displayed
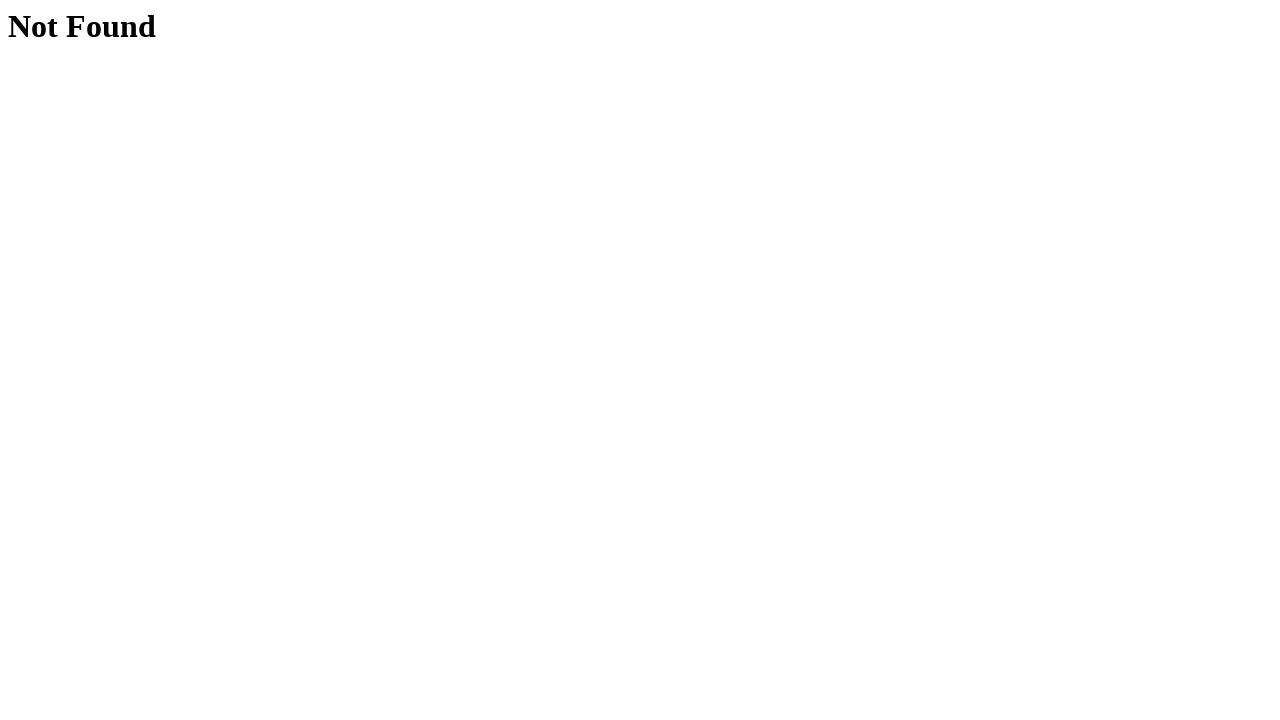

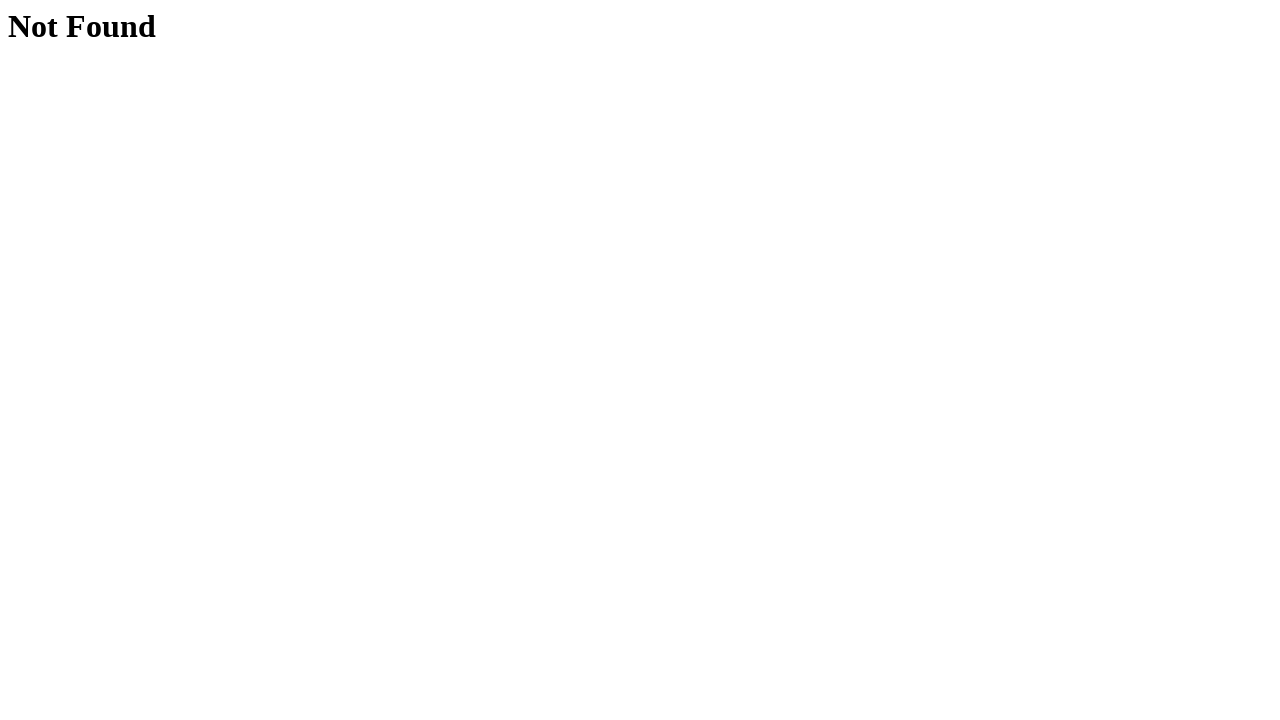